Tests checking all checkboxes on the page.

Starting URL: https://the-internet.herokuapp.com/checkboxes

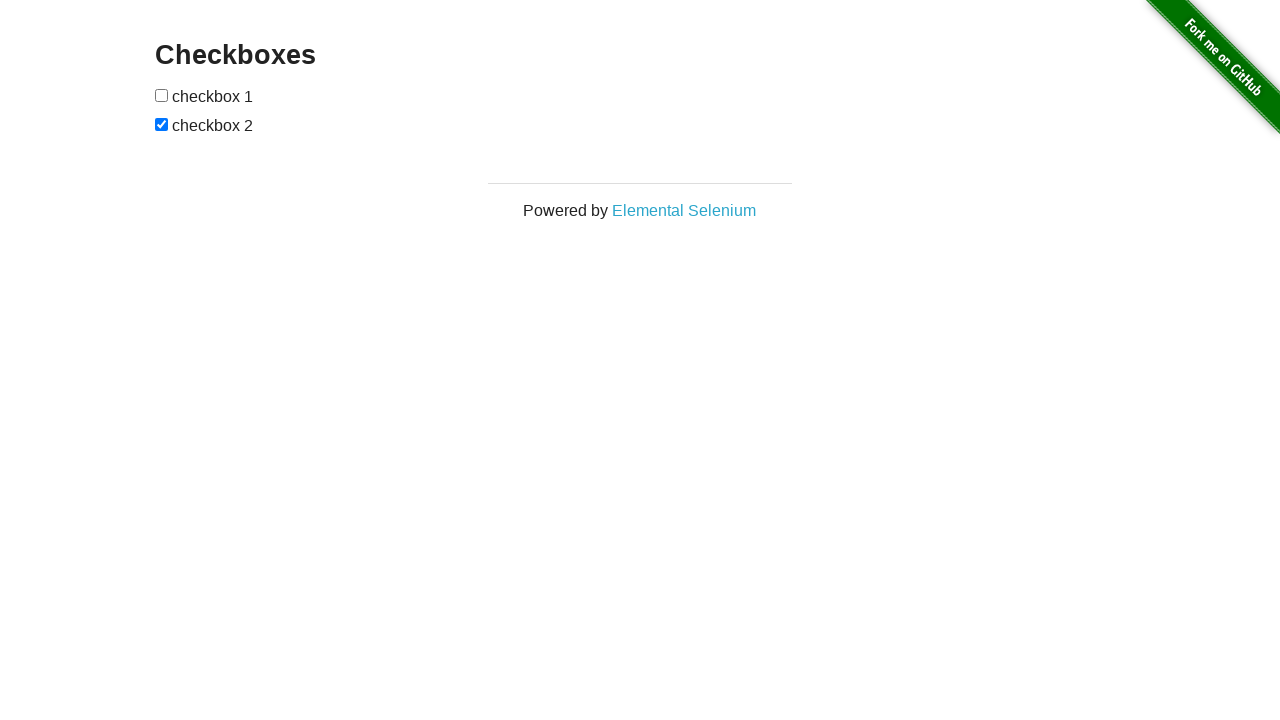

Located all checkboxes on the page
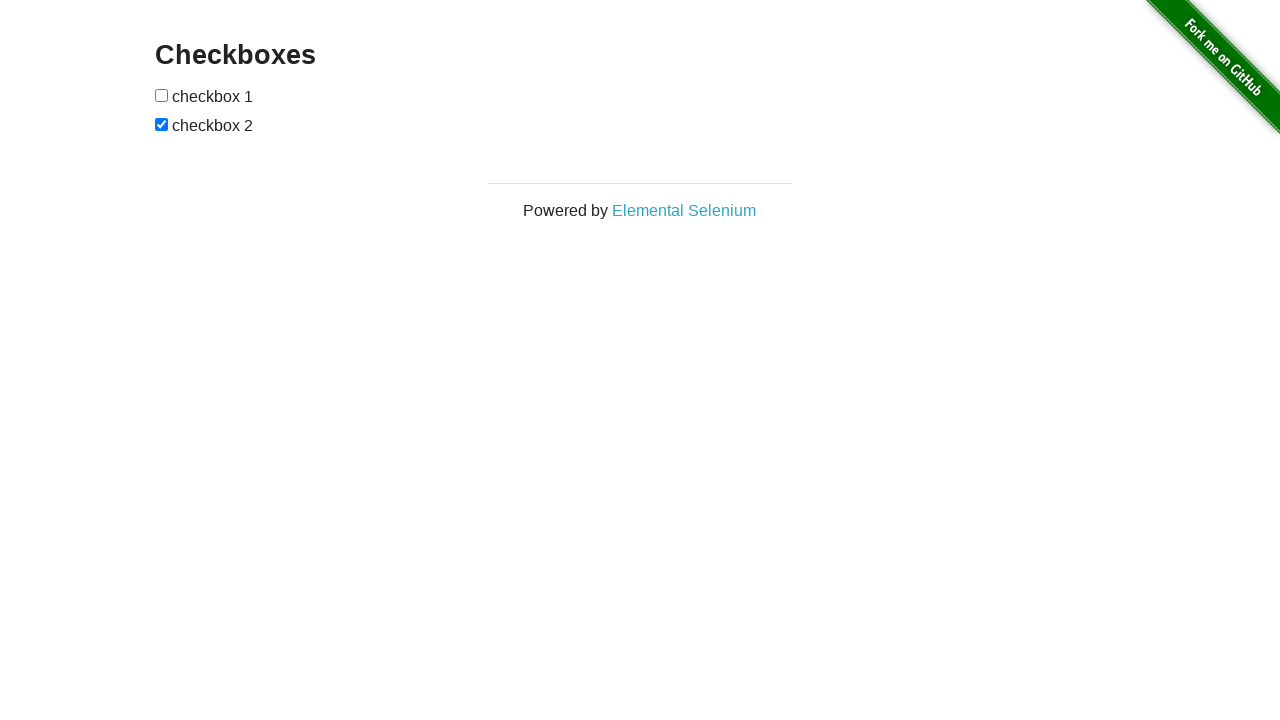

Found 2 checkboxes on the page
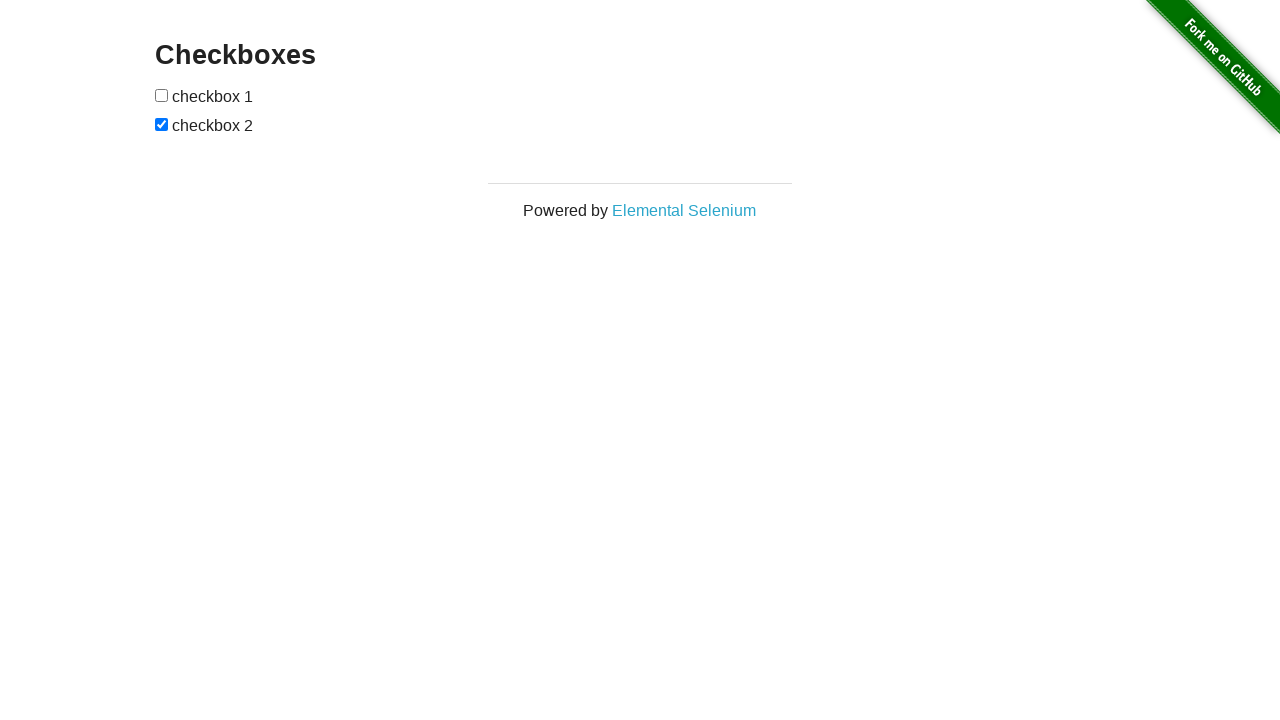

Checked checkbox 1 of 2 at (162, 95) on input[type='checkbox'] >> nth=0
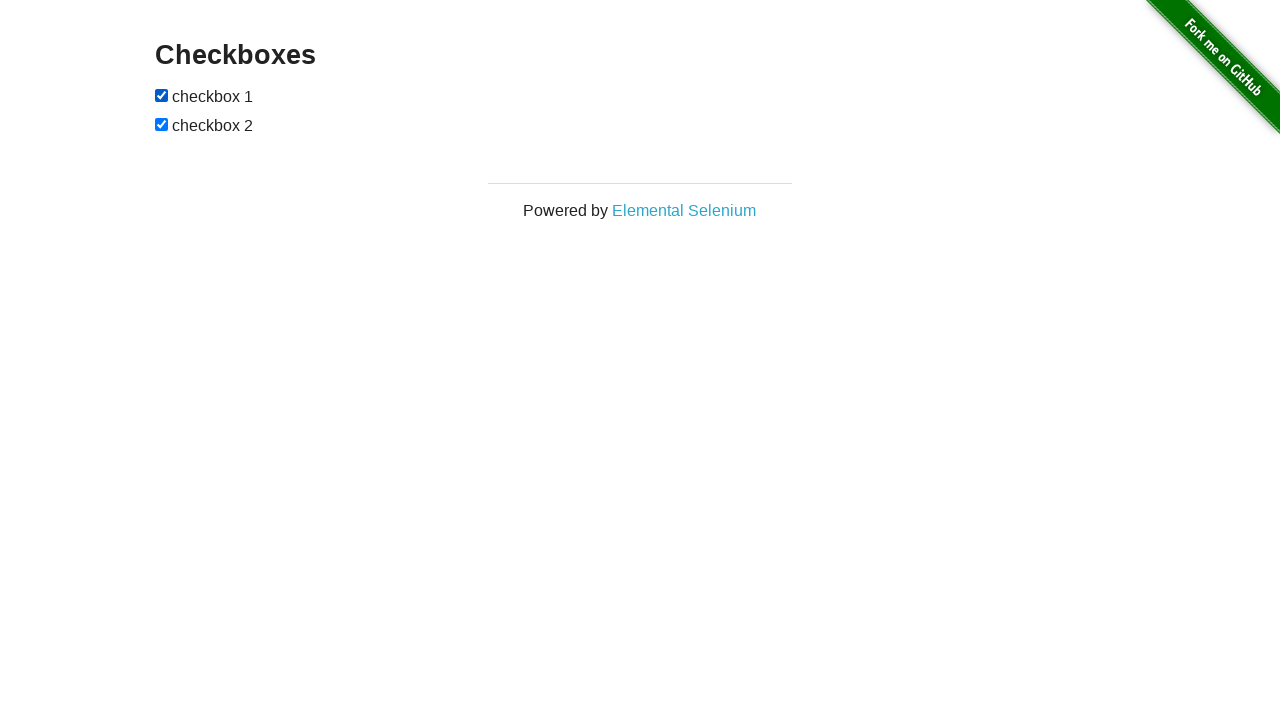

Checked checkbox 2 of 2 on input[type='checkbox'] >> nth=1
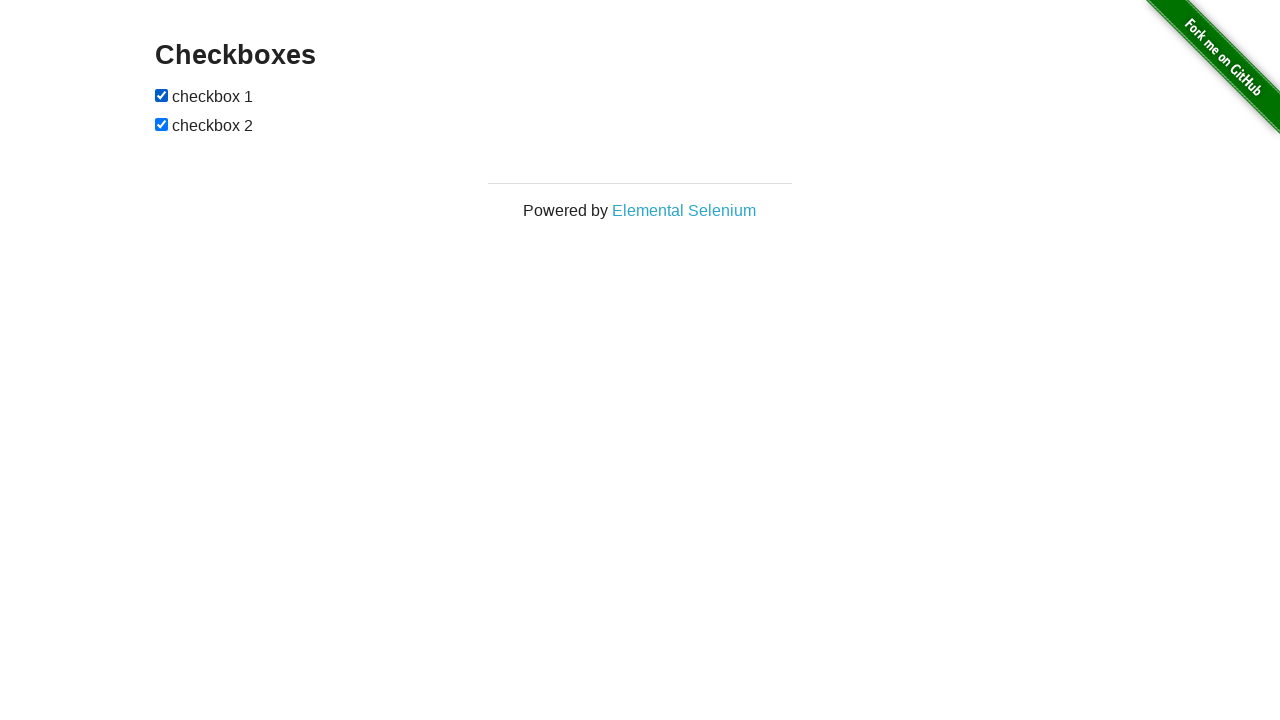

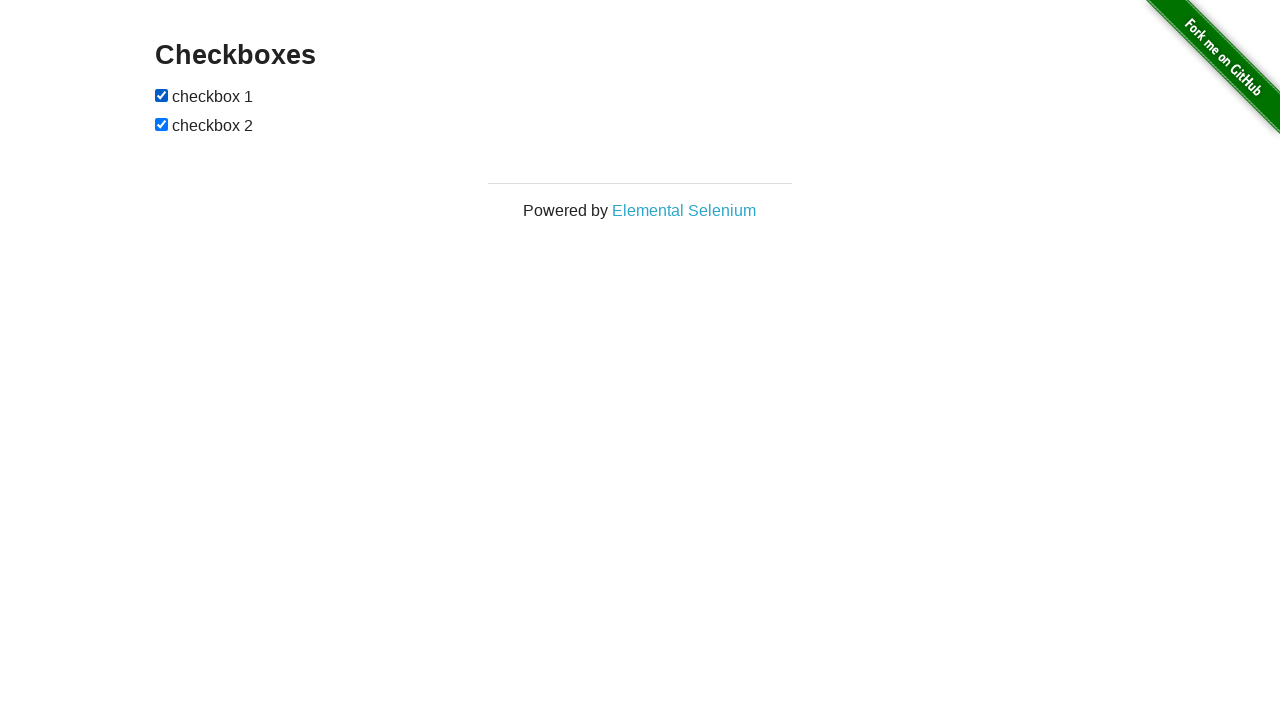